Clicks Submit Language button without filling required fields and verifies the error message text formatting.

Starting URL: http://www.99-bottles-of-beer.net/submitnewlanguage.html

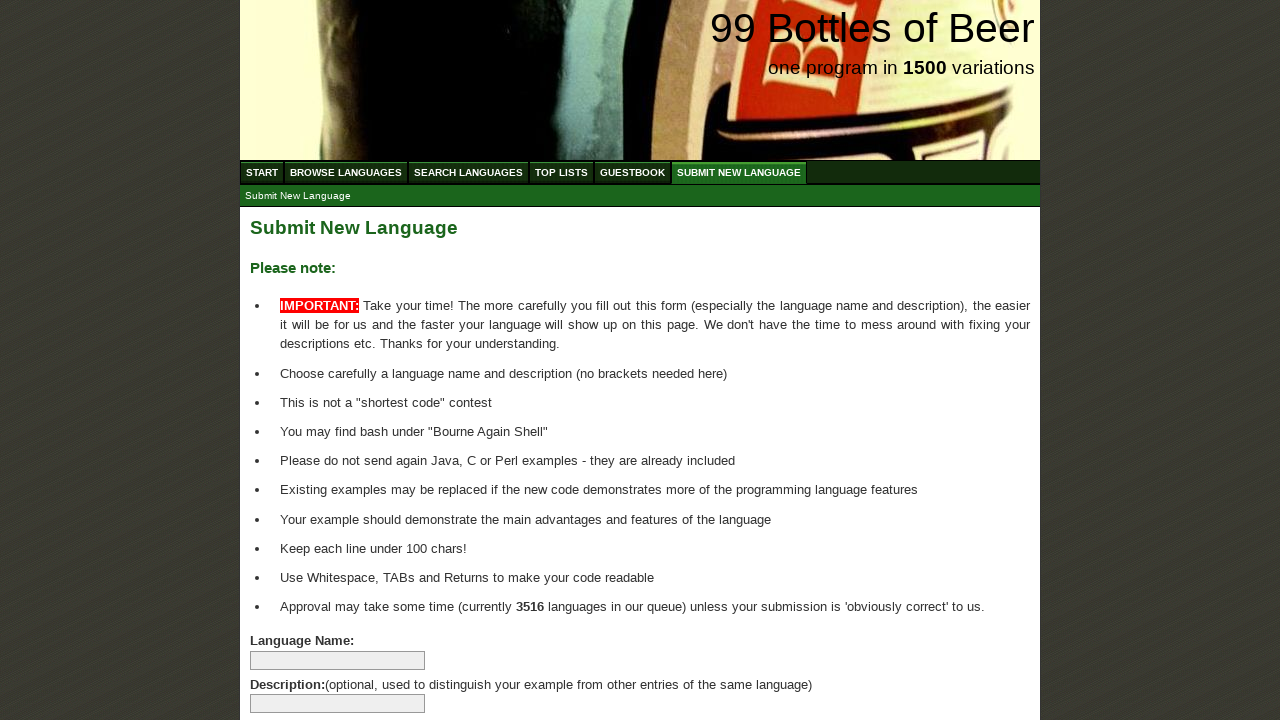

Navigated to submit new language page
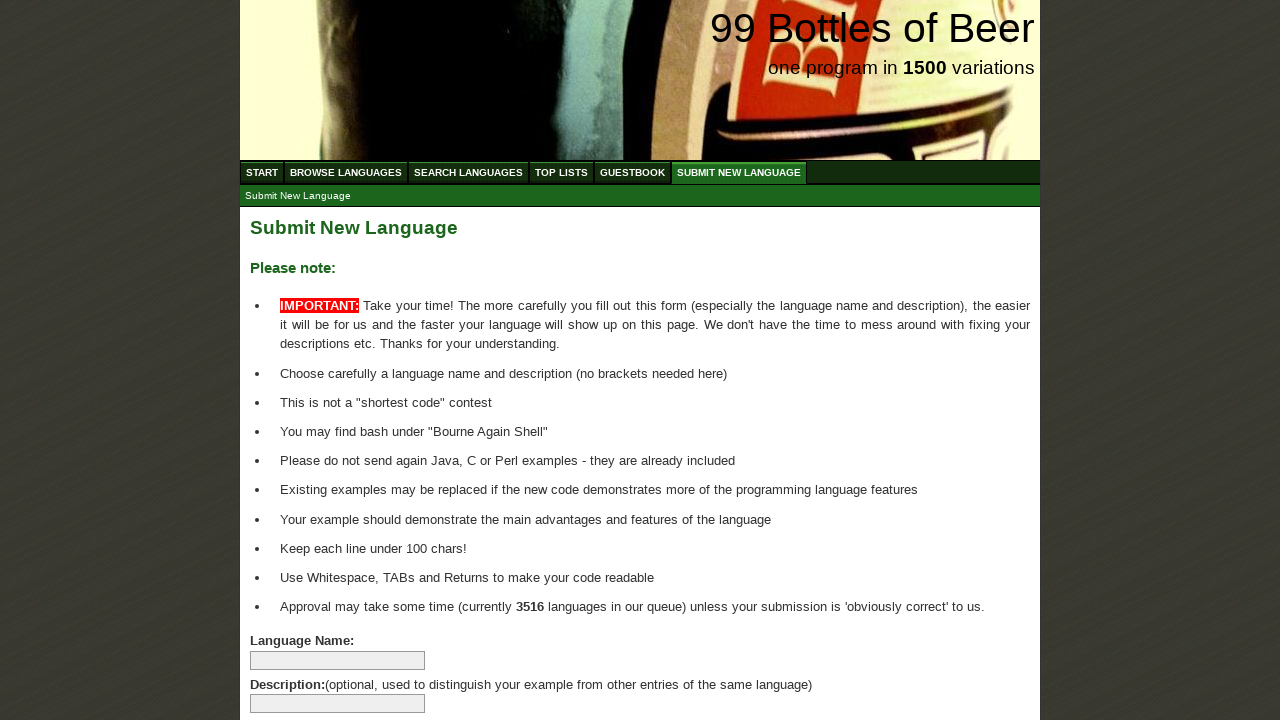

Clicked Submit Language button without filling required fields at (294, 665) on input[name='submitlanguage']
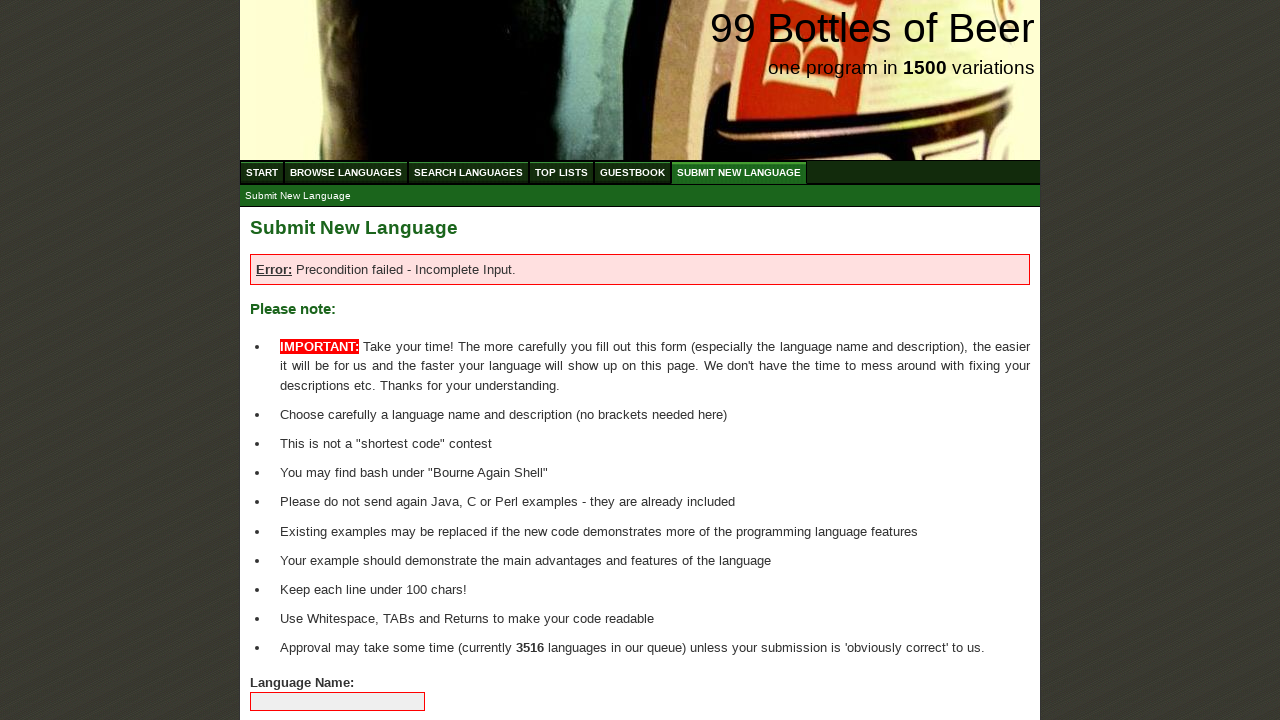

Error message appeared in main content area
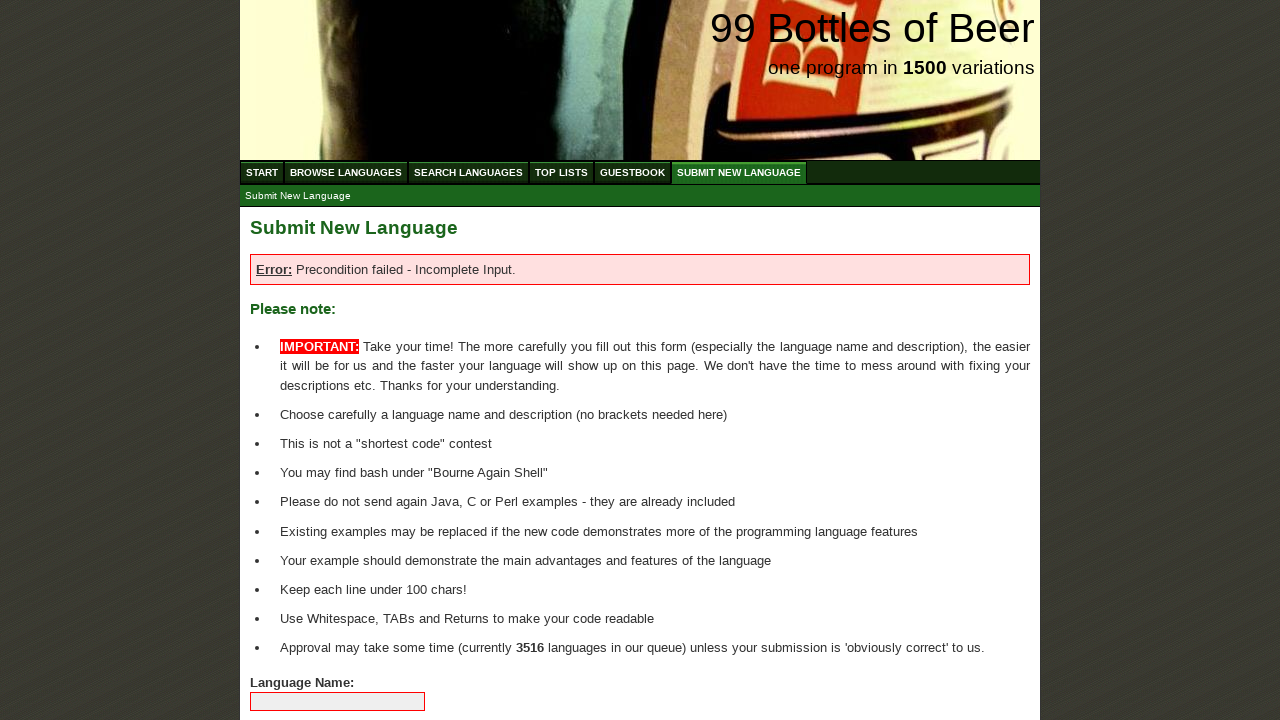

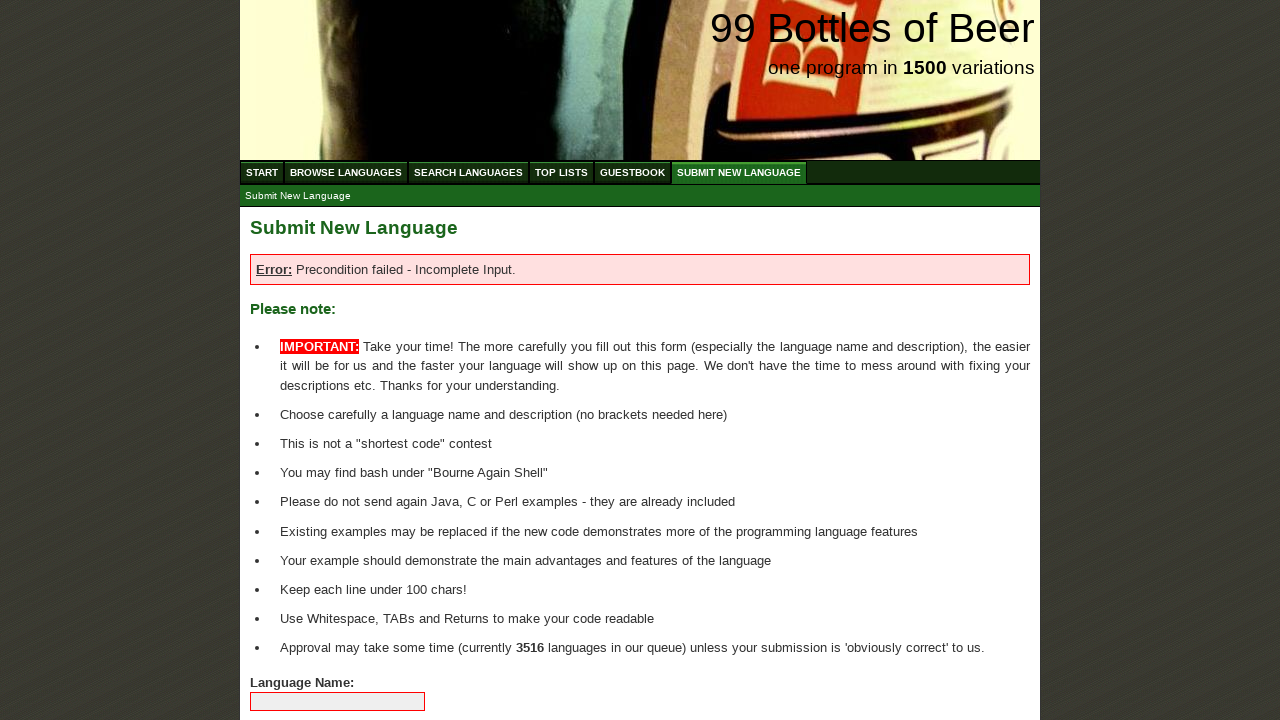